Navigates to Flipkart website and retrieves page information including title, URL, and maximizes the browser window

Starting URL: https://www.flipkart.com/

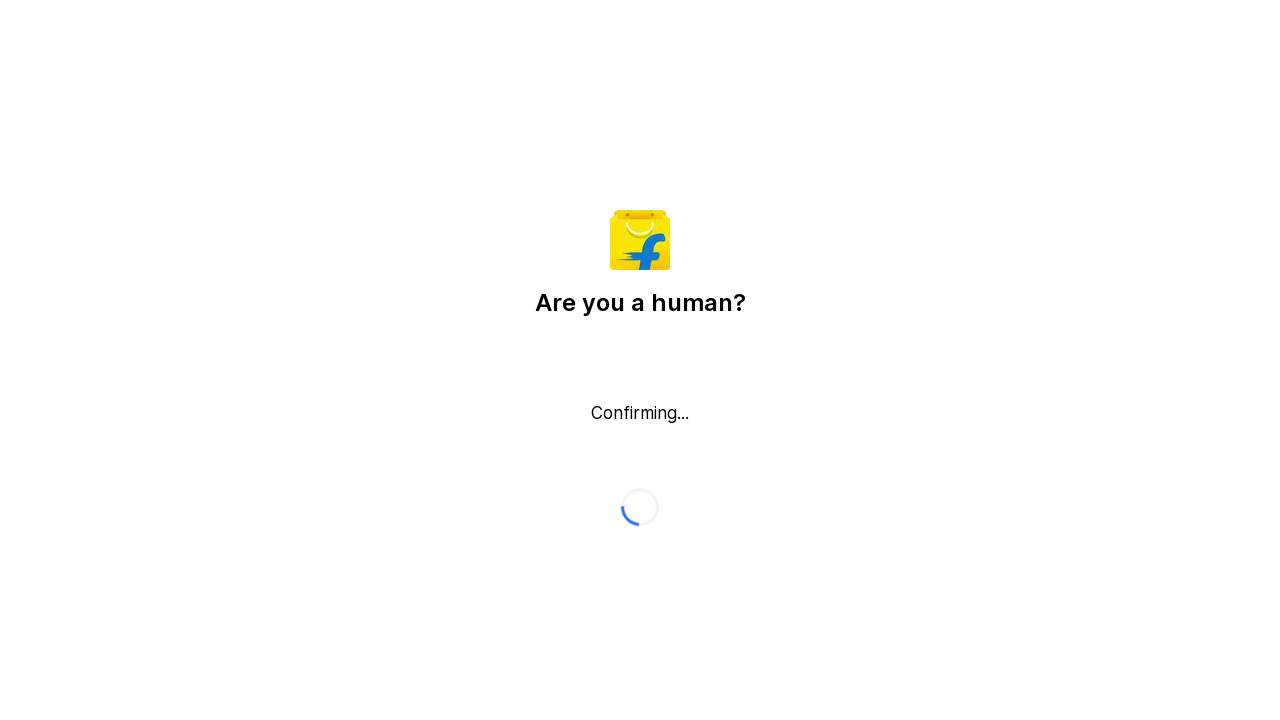

Retrieved page title
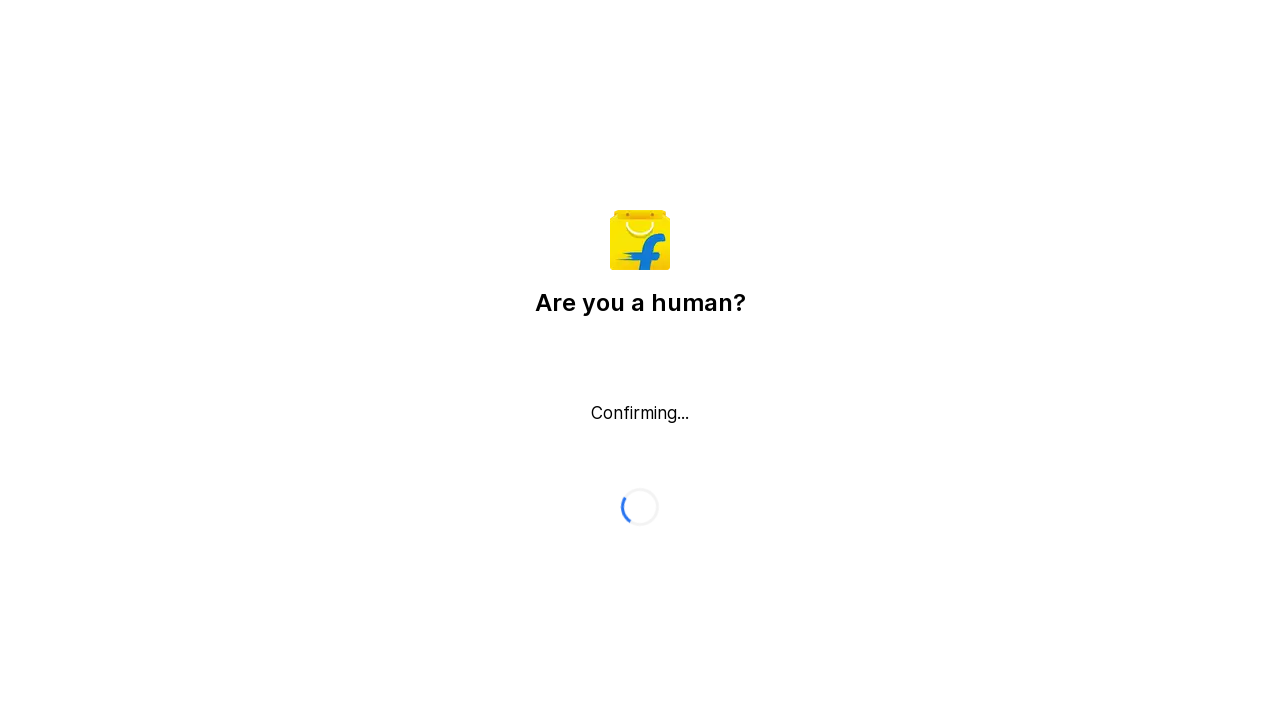

Retrieved current page URL
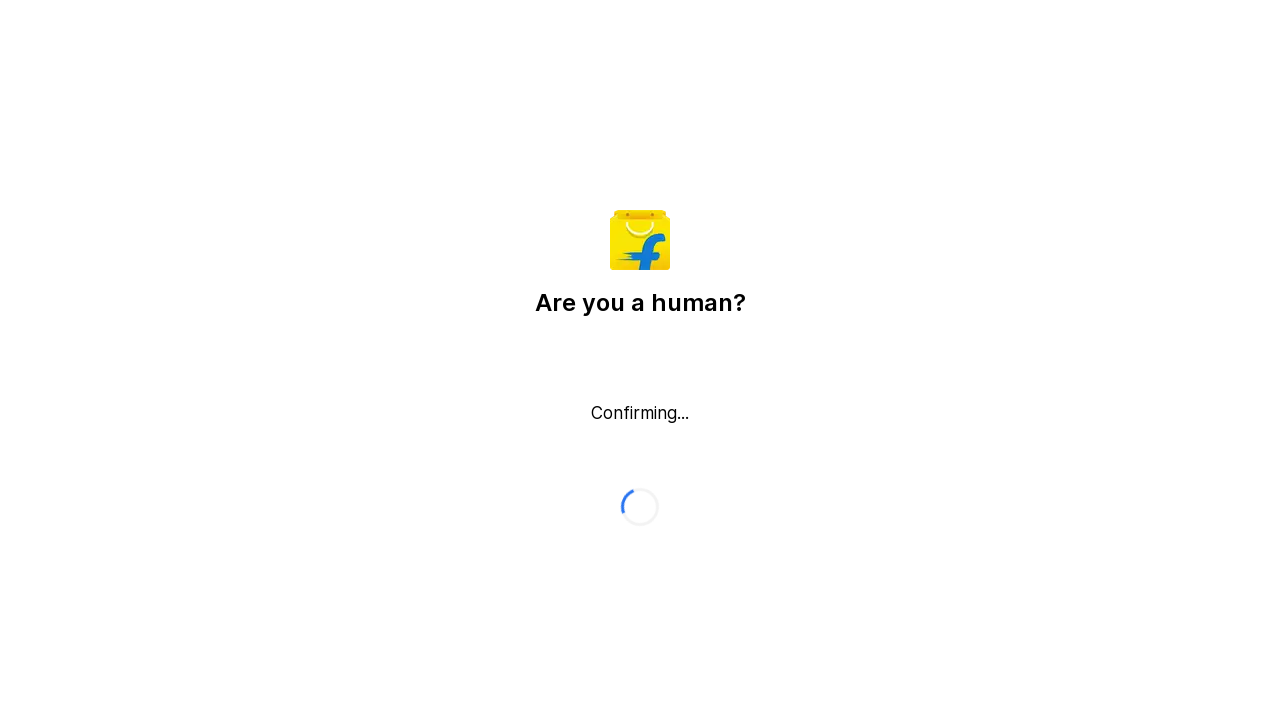

Maximized browser window
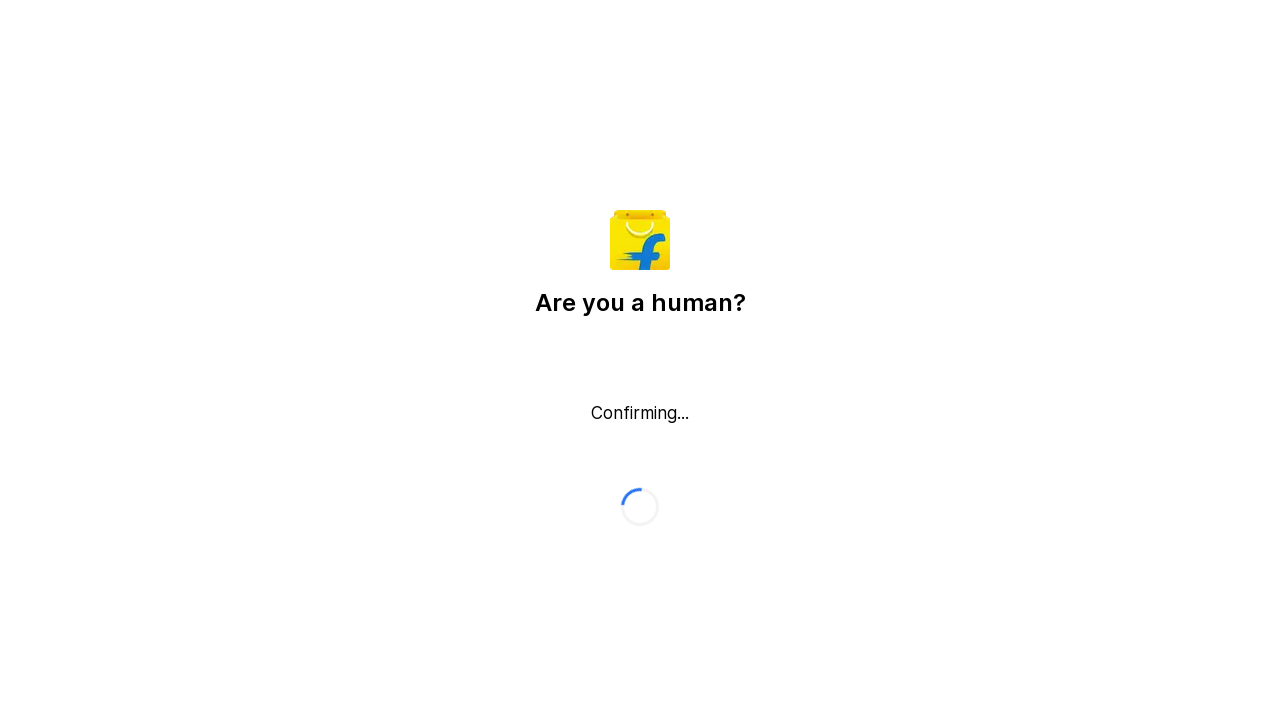

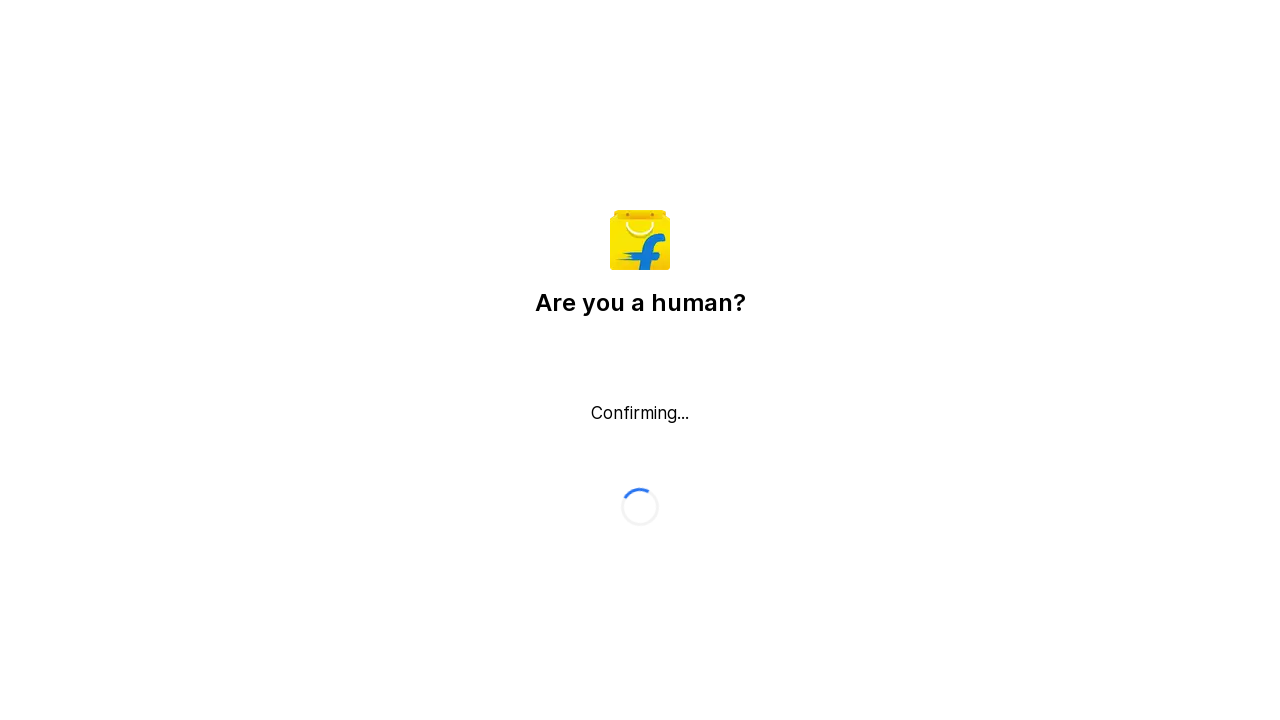